Tests that clicking login with username but empty password shows an error message indicating password is required

Starting URL: https://www.saucedemo.com/

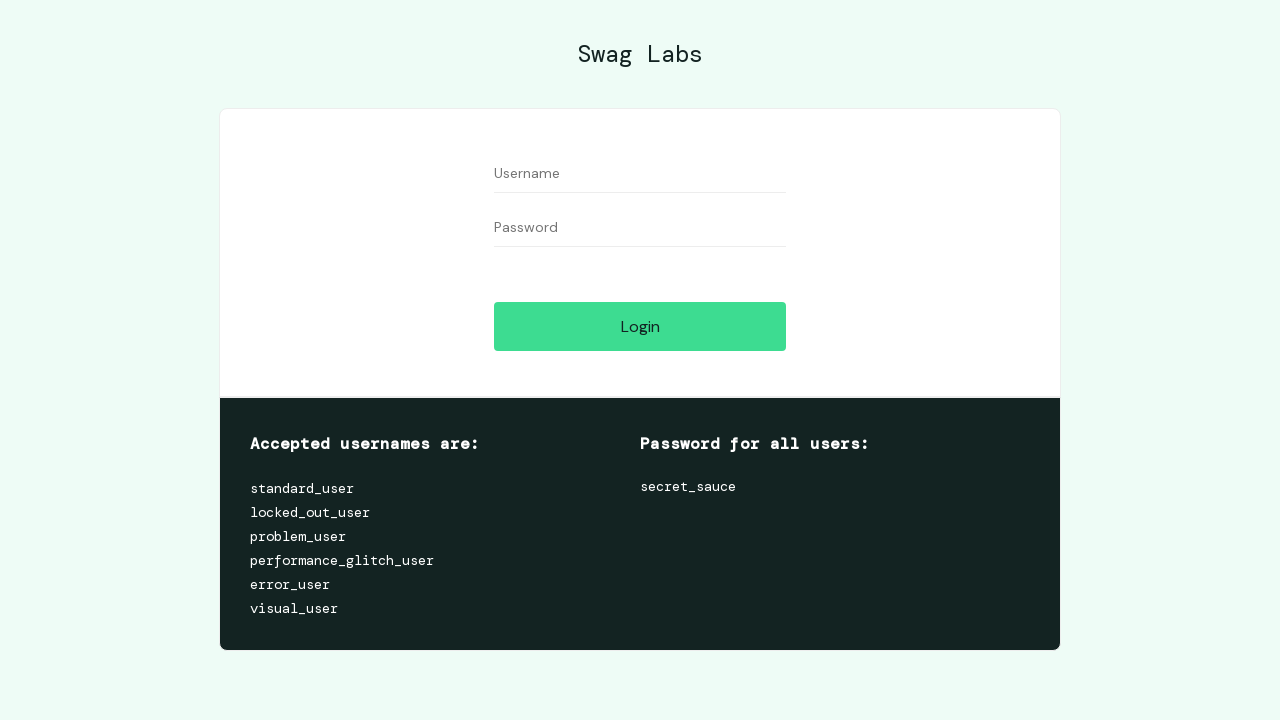

Filled username field with 'standard_user' on #user-name
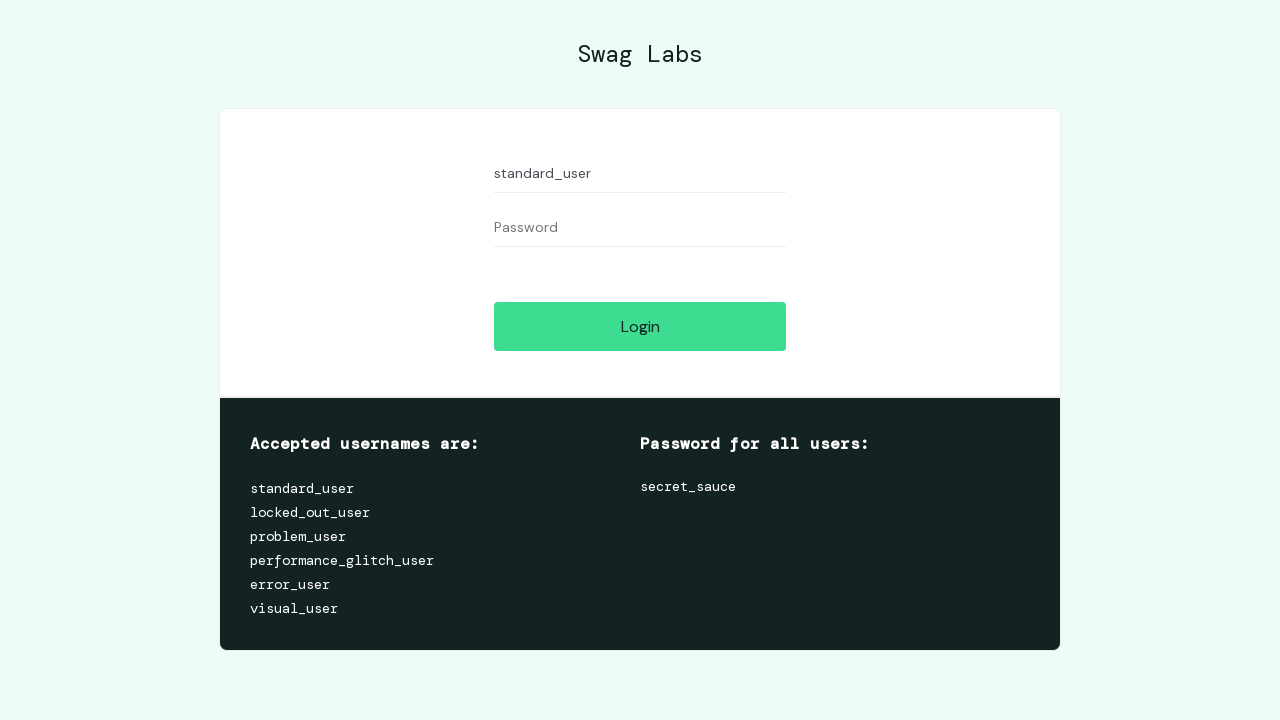

Clicked login button without entering password at (640, 326) on #login-button
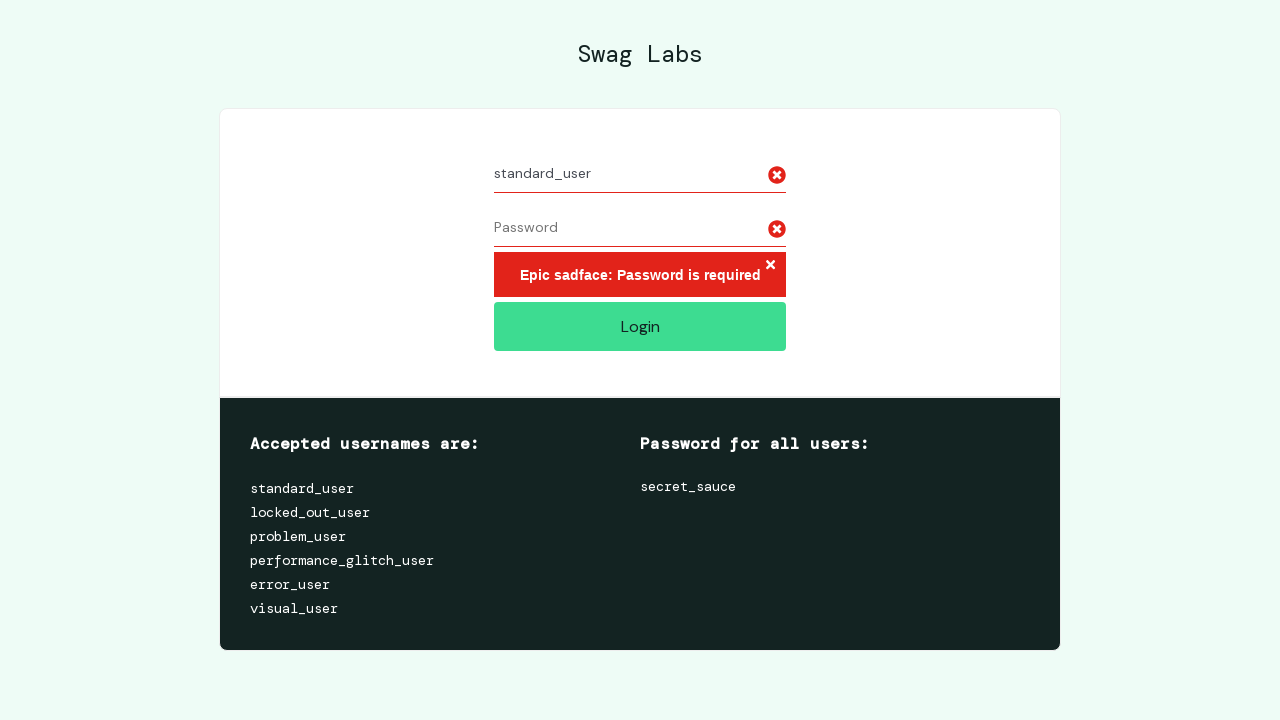

Error message appeared indicating password is required
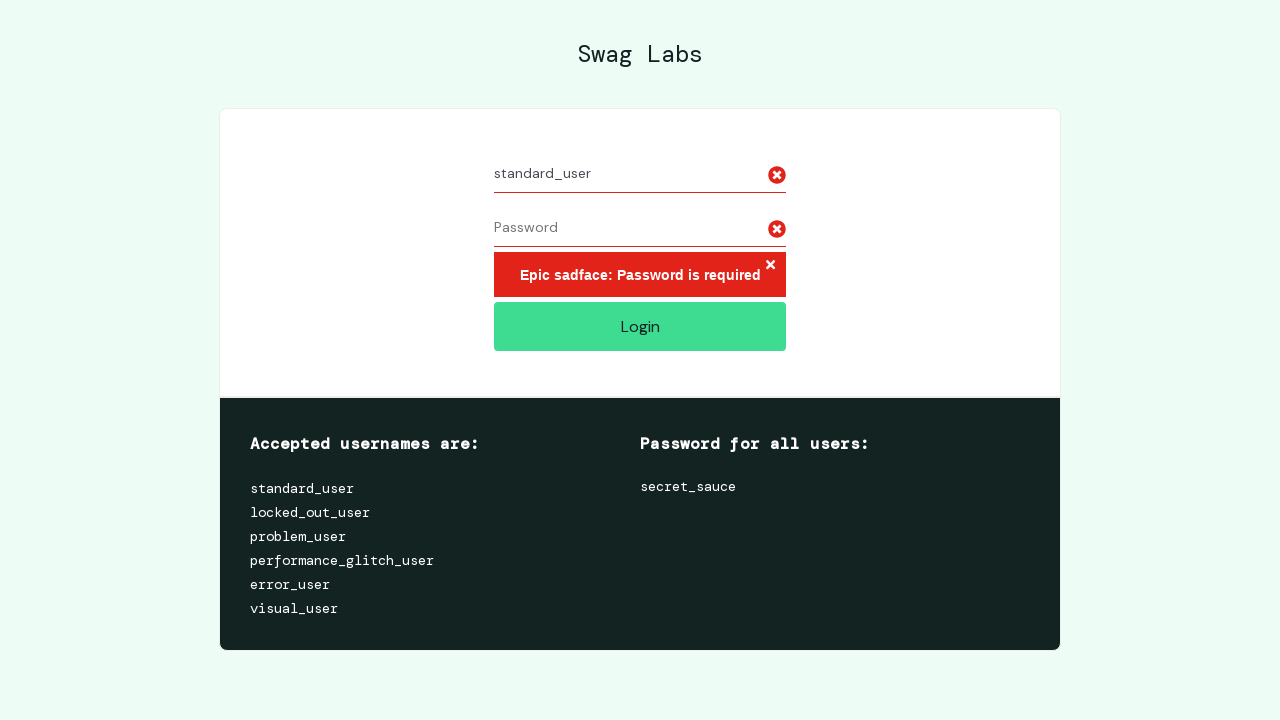

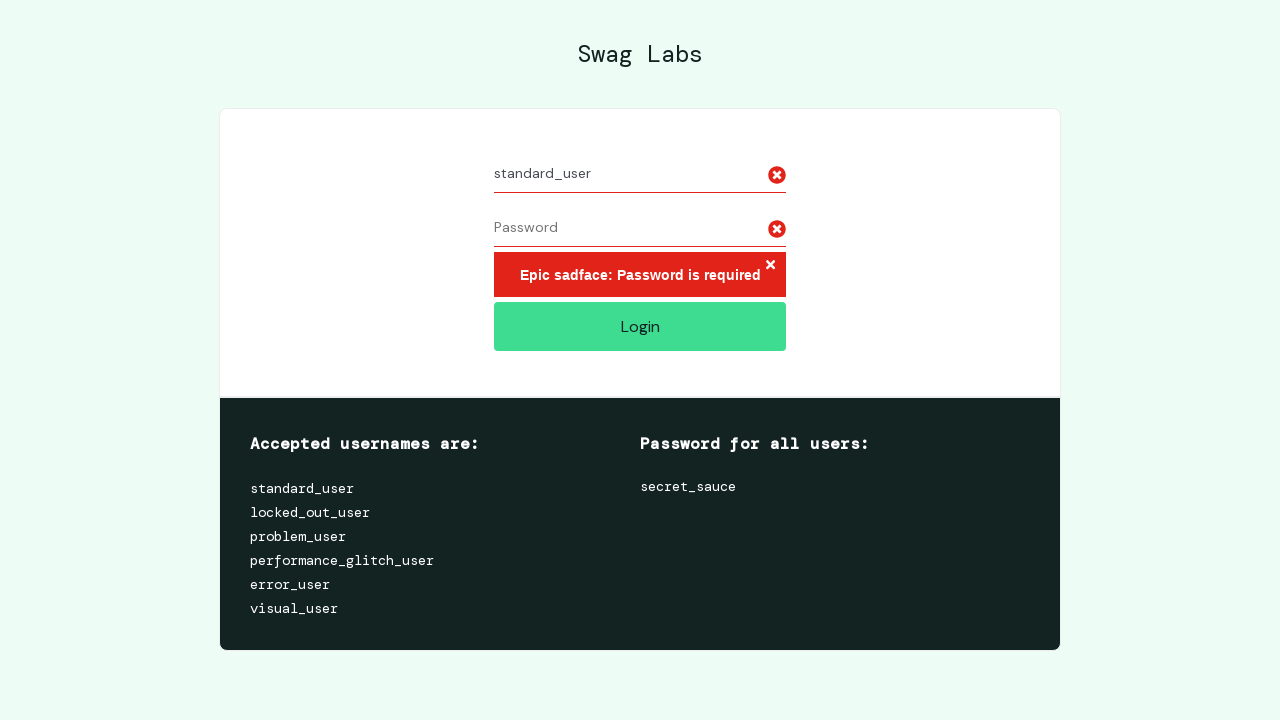